Tests an e-commerce grocery shopping flow by searching for products containing "ber", adding all matching items to cart, proceeding to checkout, and applying a promo code

Starting URL: https://rahulshettyacademy.com/seleniumPractise/

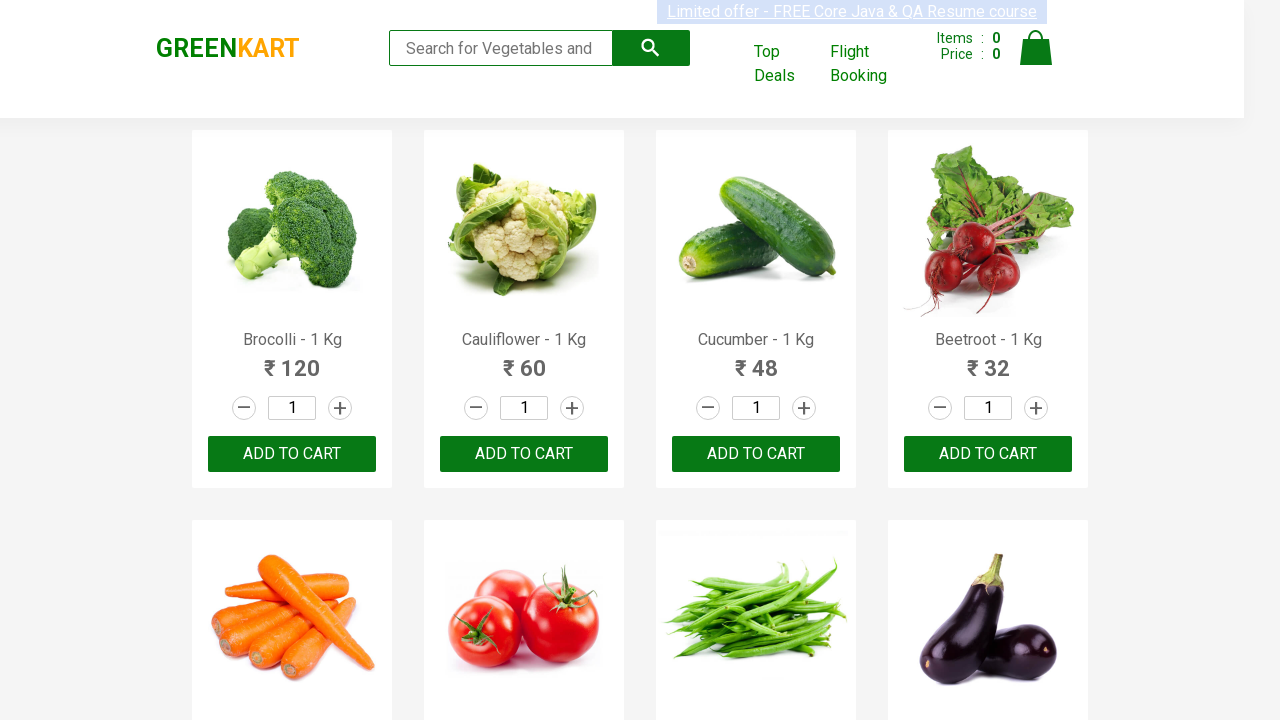

Filled search field with 'ber' to find products on input.search-keyword
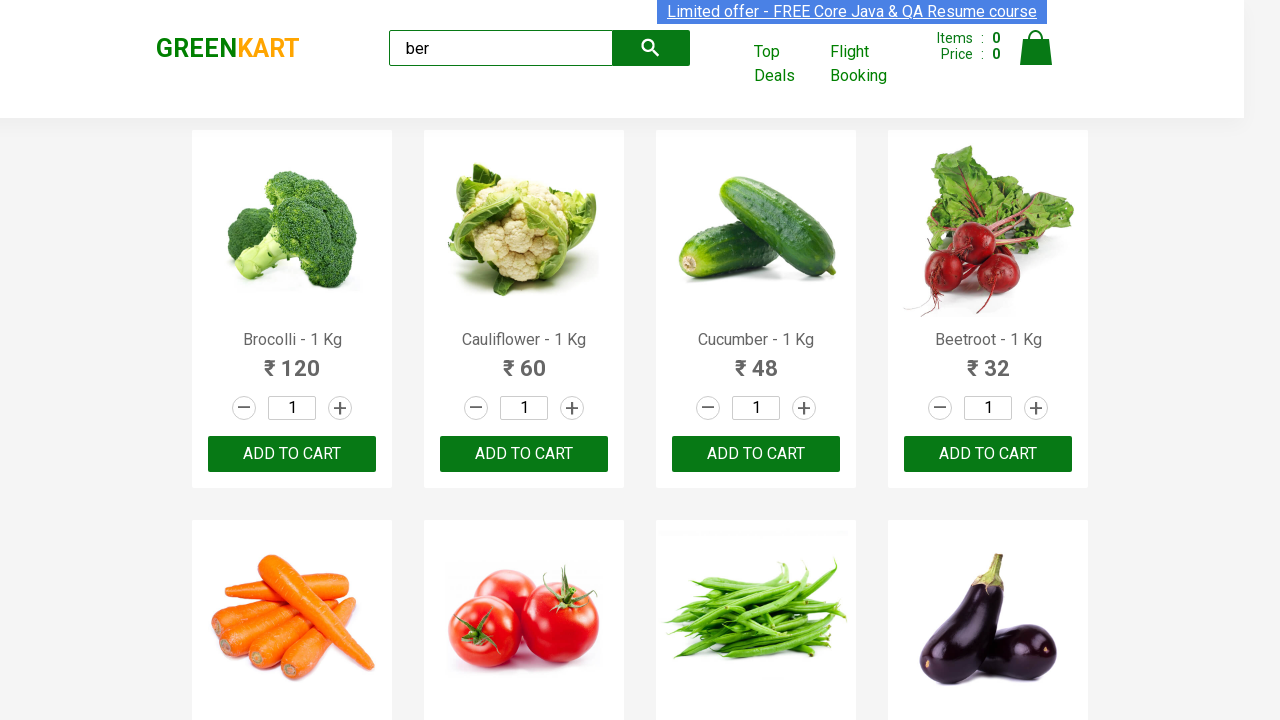

Waited for search results to load
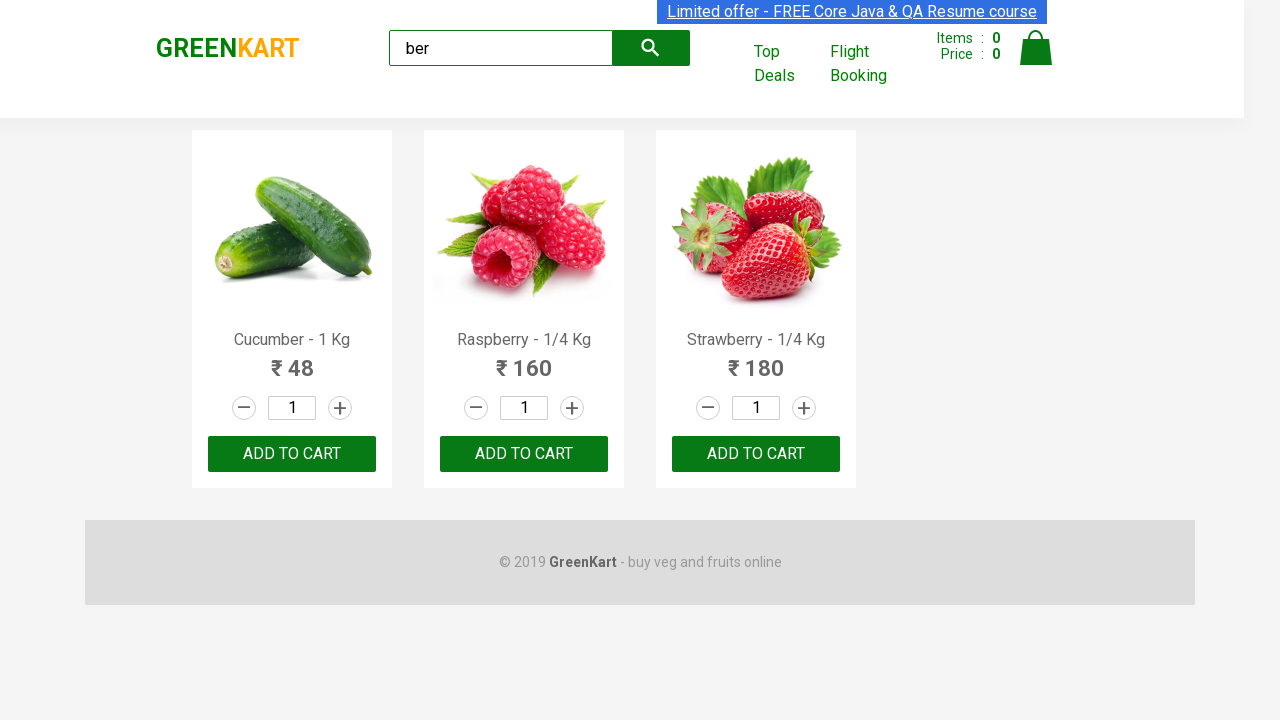

Located 3 'Add to Cart' buttons for matching products
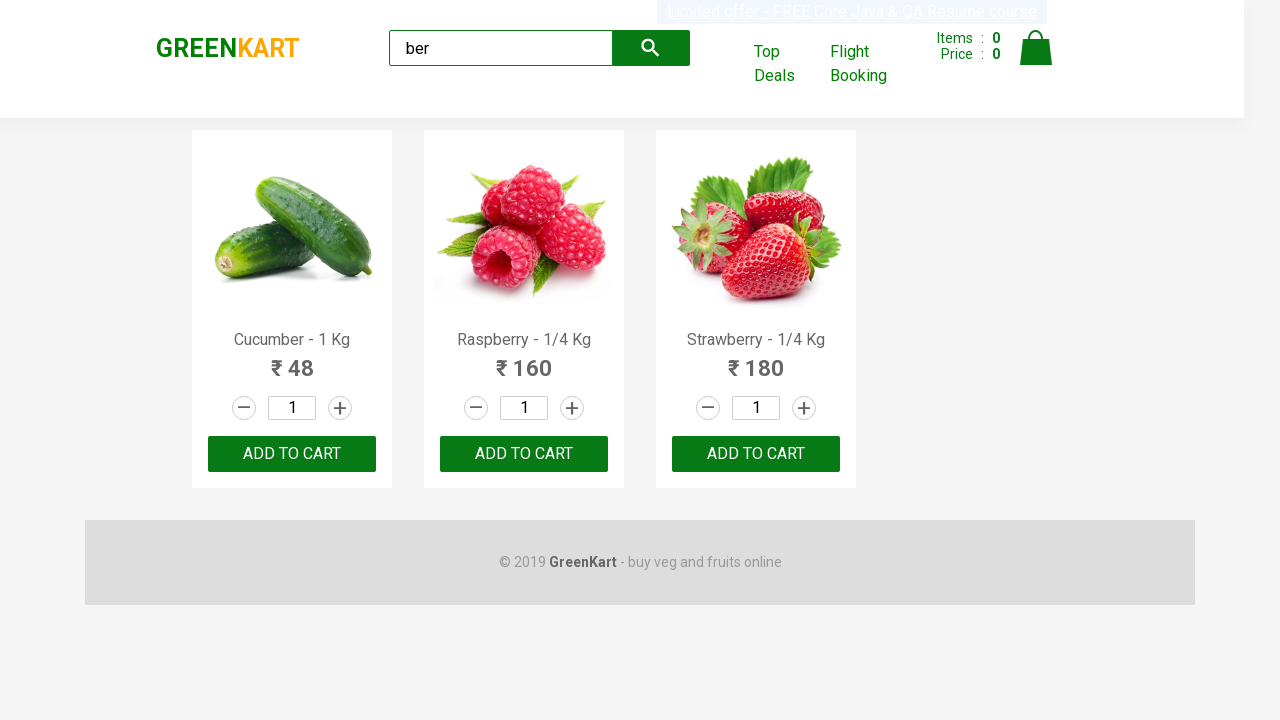

Clicked 'Add to Cart' button 1 of 3 at (292, 454) on xpath=//div[@class='product-action']/button >> nth=0
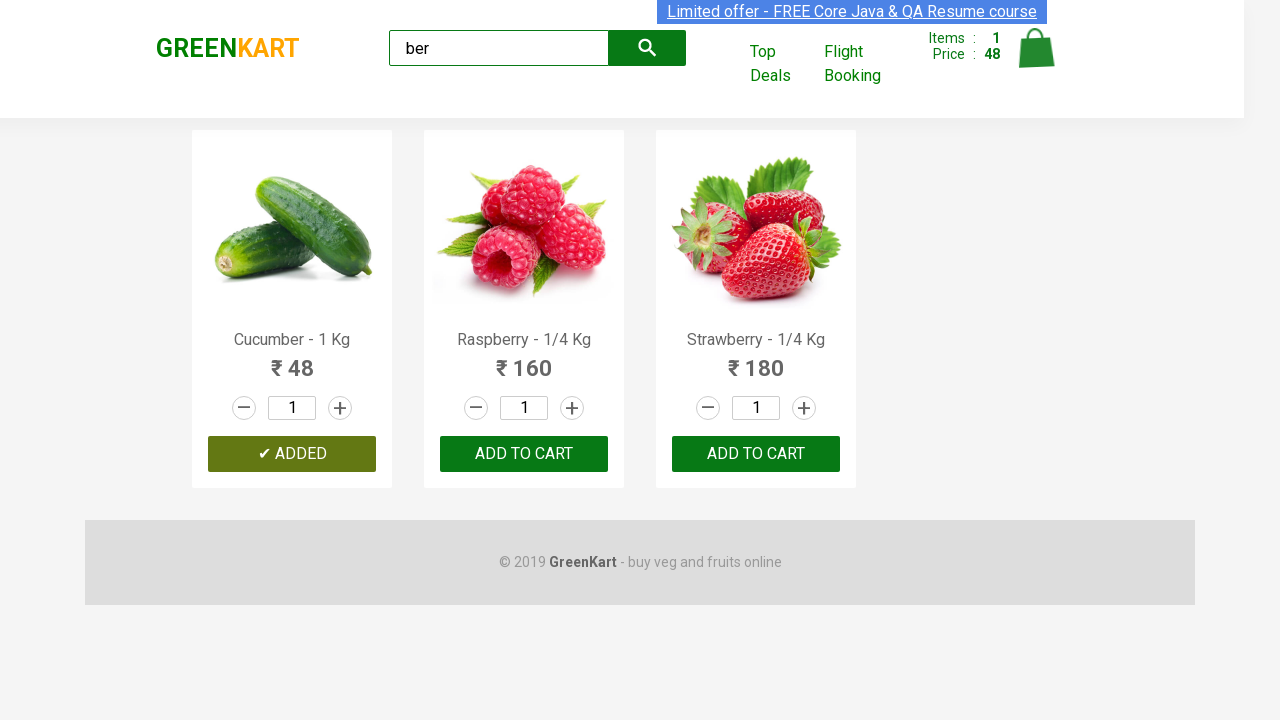

Clicked 'Add to Cart' button 2 of 3 at (524, 454) on xpath=//div[@class='product-action']/button >> nth=1
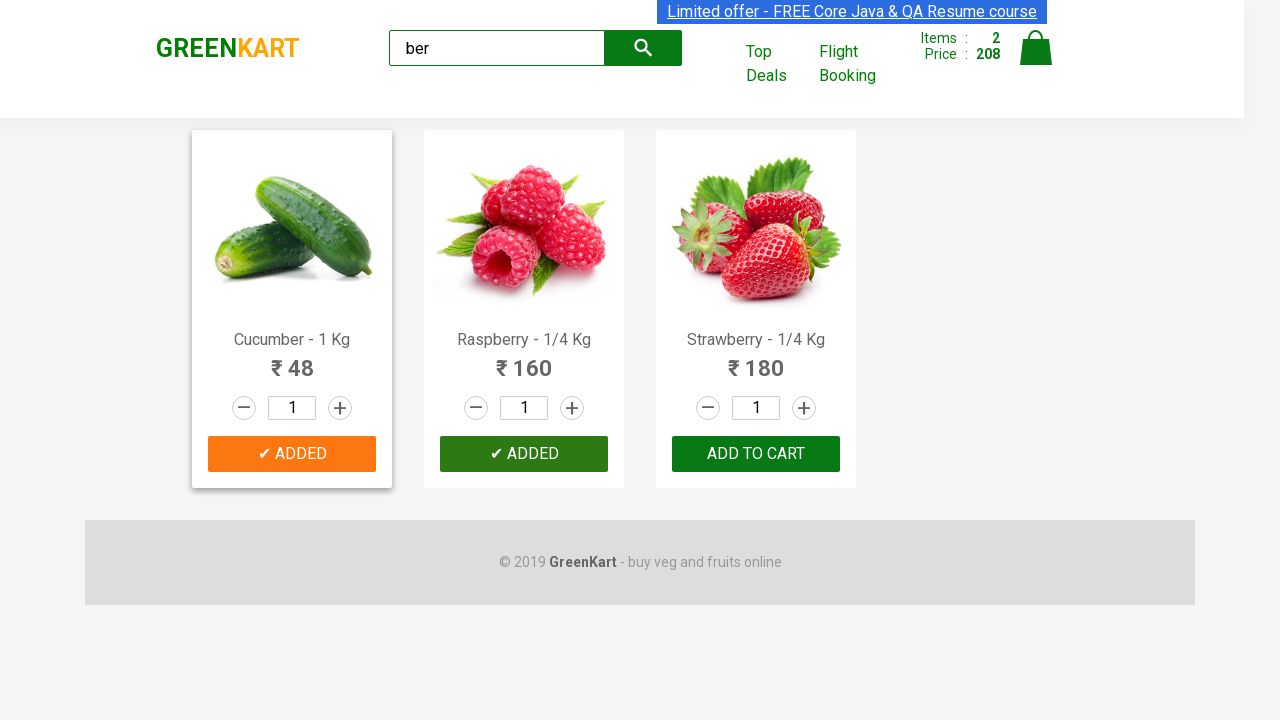

Clicked 'Add to Cart' button 3 of 3 at (756, 454) on xpath=//div[@class='product-action']/button >> nth=2
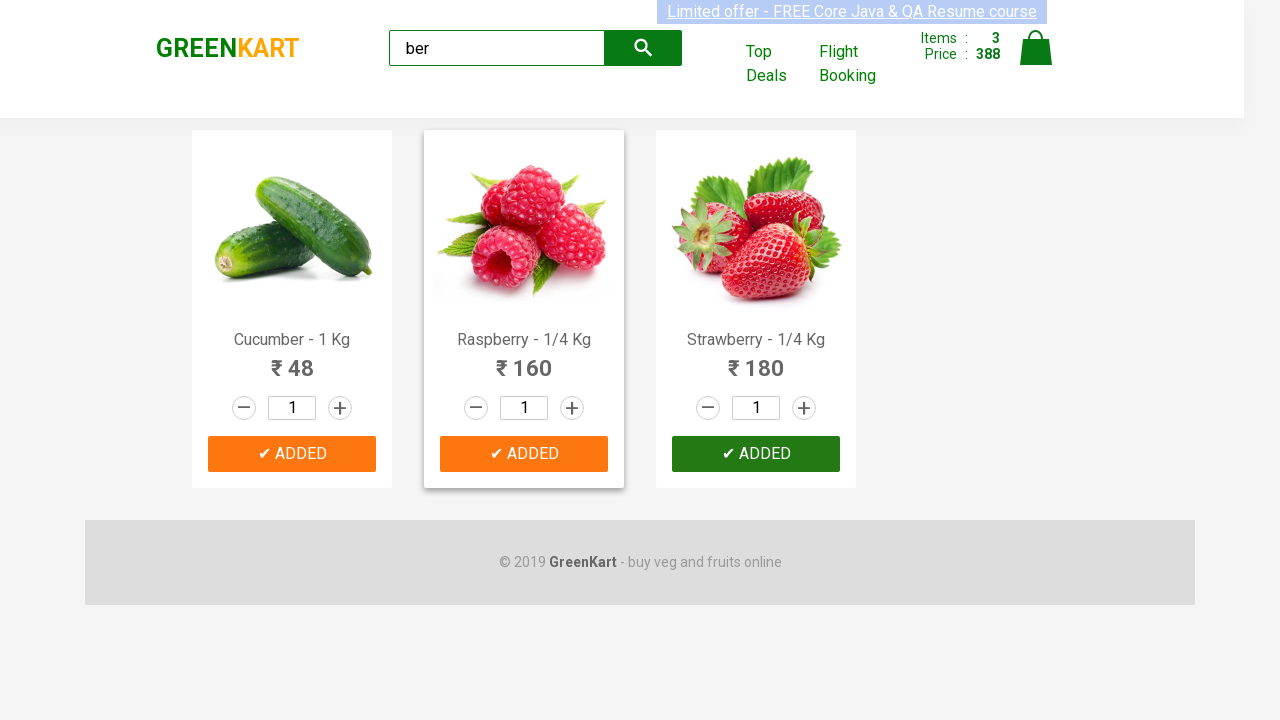

Clicked cart icon to view cart at (1036, 48) on img[alt='Cart']
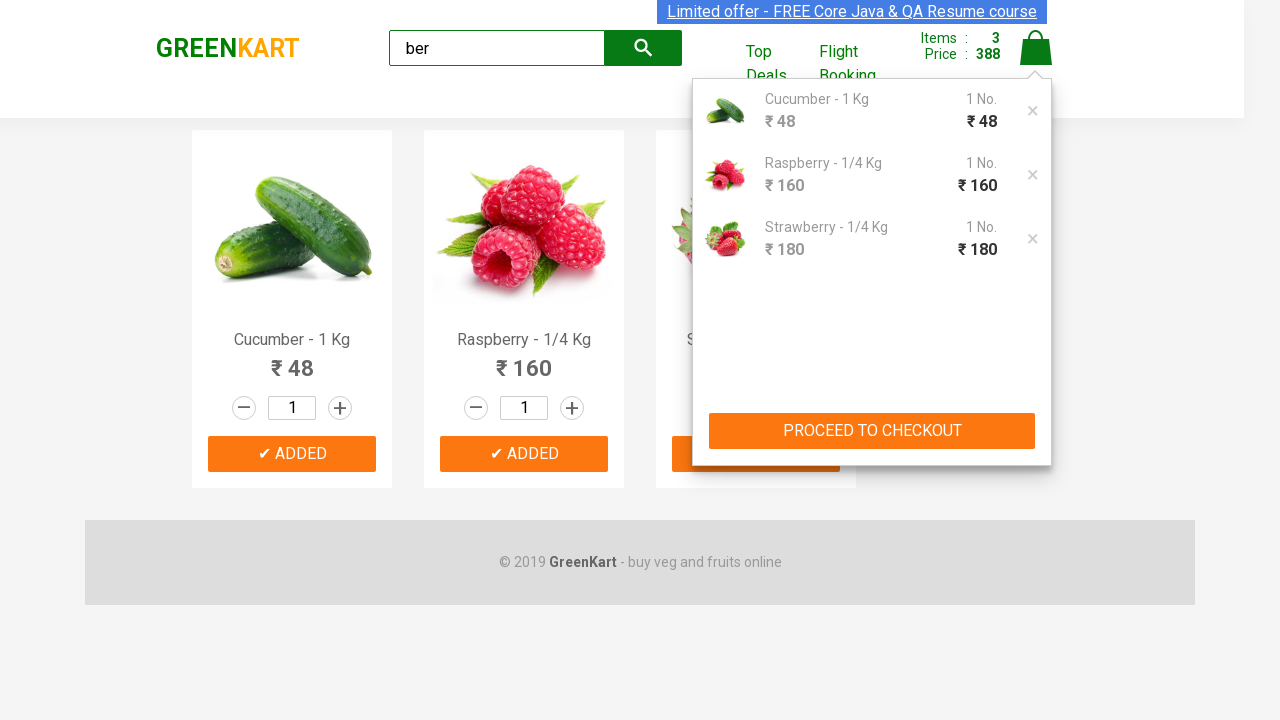

Clicked PROCEED TO CHECKOUT button at (872, 431) on xpath=//button[text()='PROCEED TO CHECKOUT']
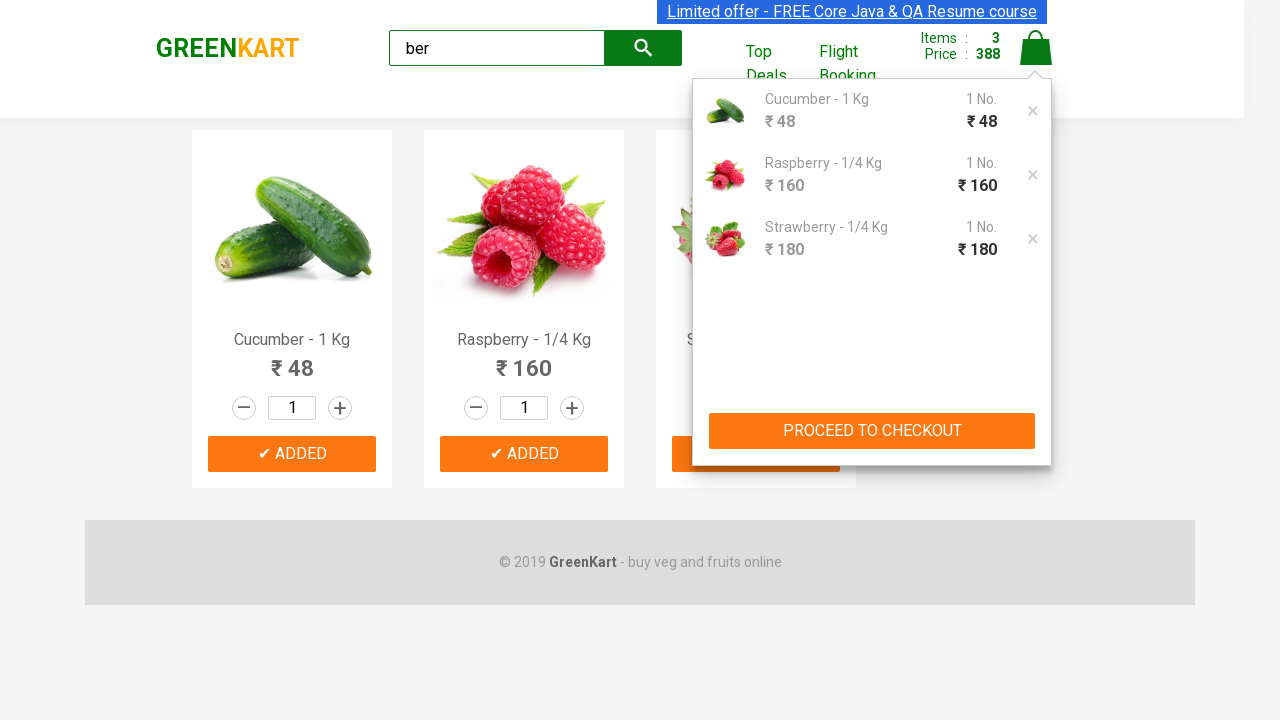

Entered promo code 'rahulshettyacademy' on .promoCode
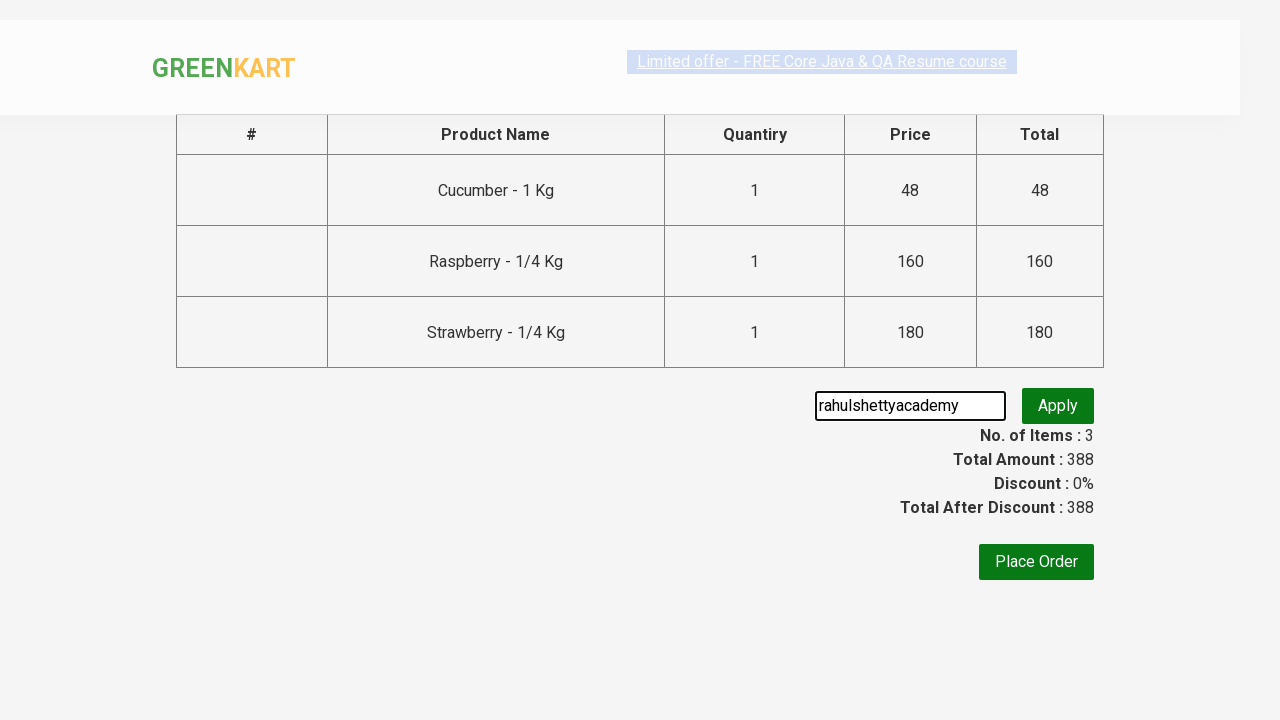

Clicked Apply button to validate promo code at (1058, 406) on .promoBtn
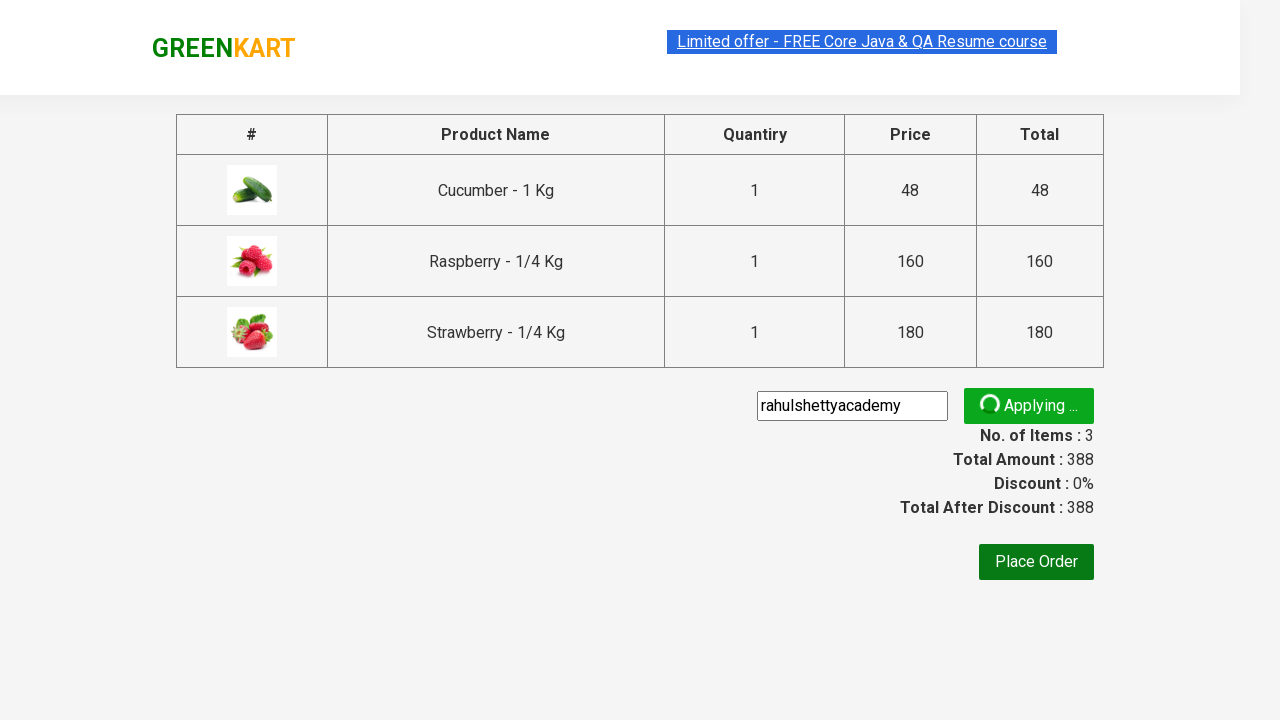

Promo code application confirmed and discount info displayed
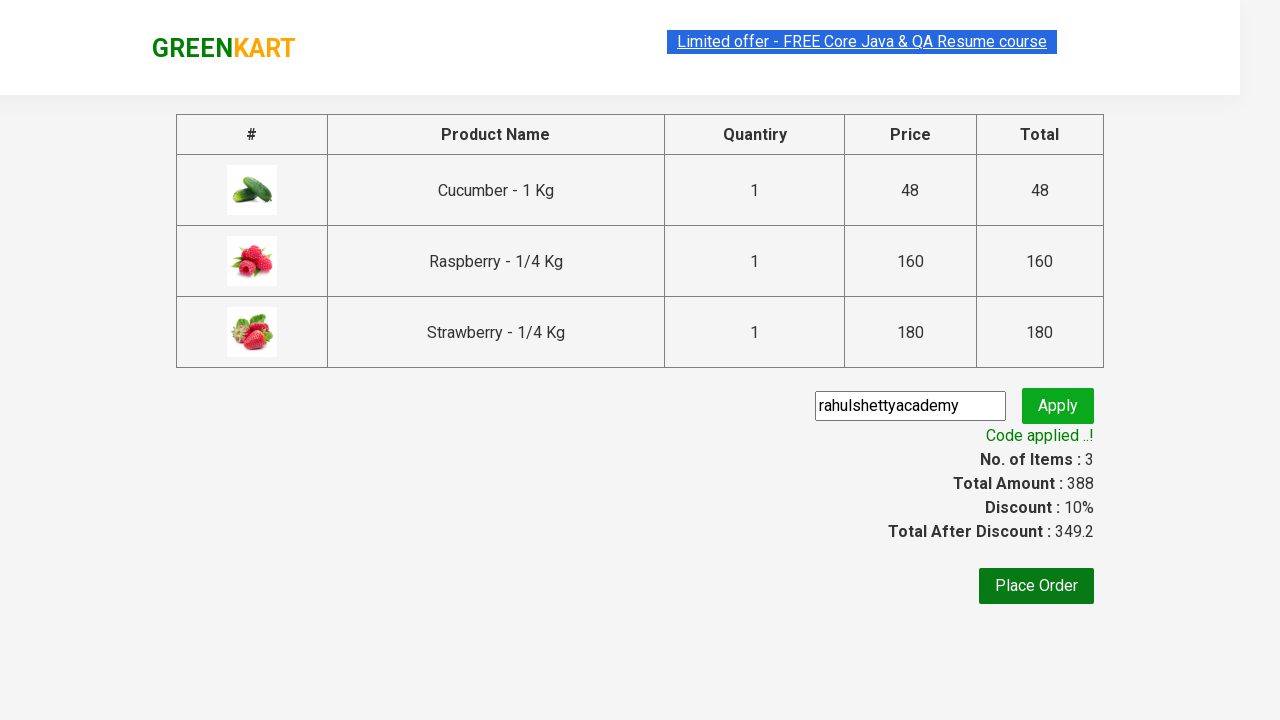

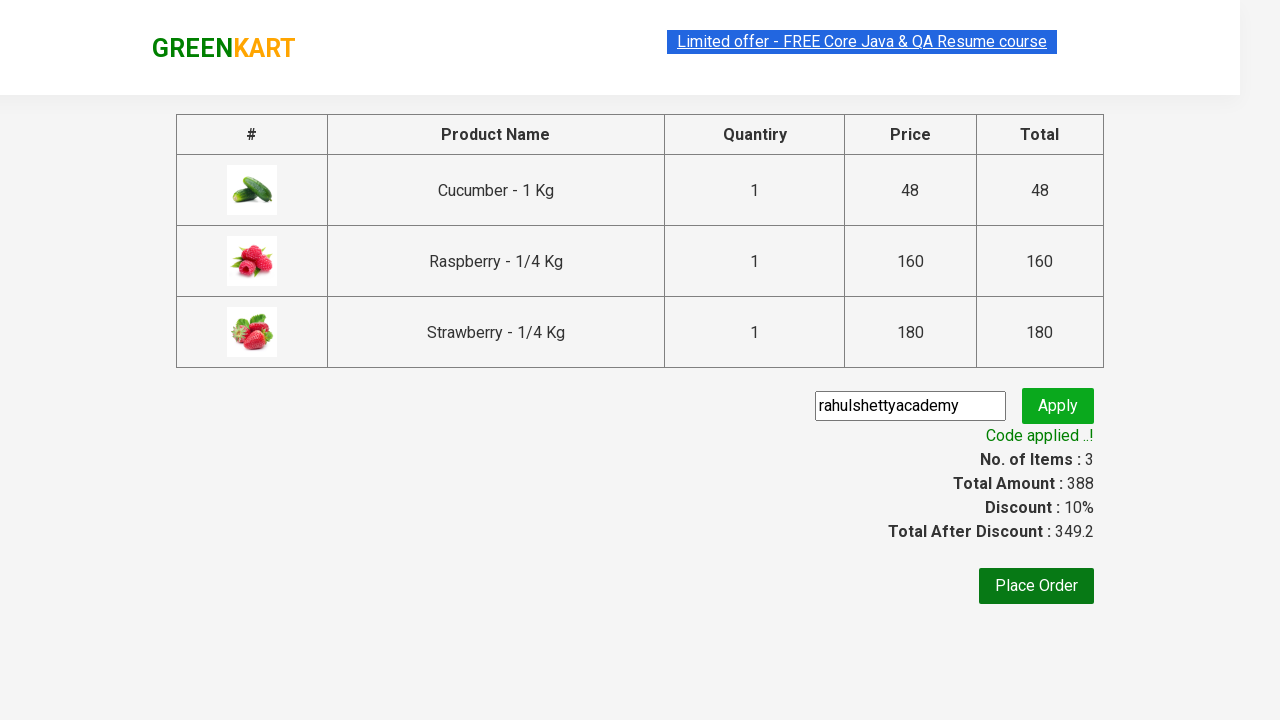